Tests navigation bar interaction by clicking on a menu item using chained locators

Starting URL: https://zimaev.github.io/navbar/

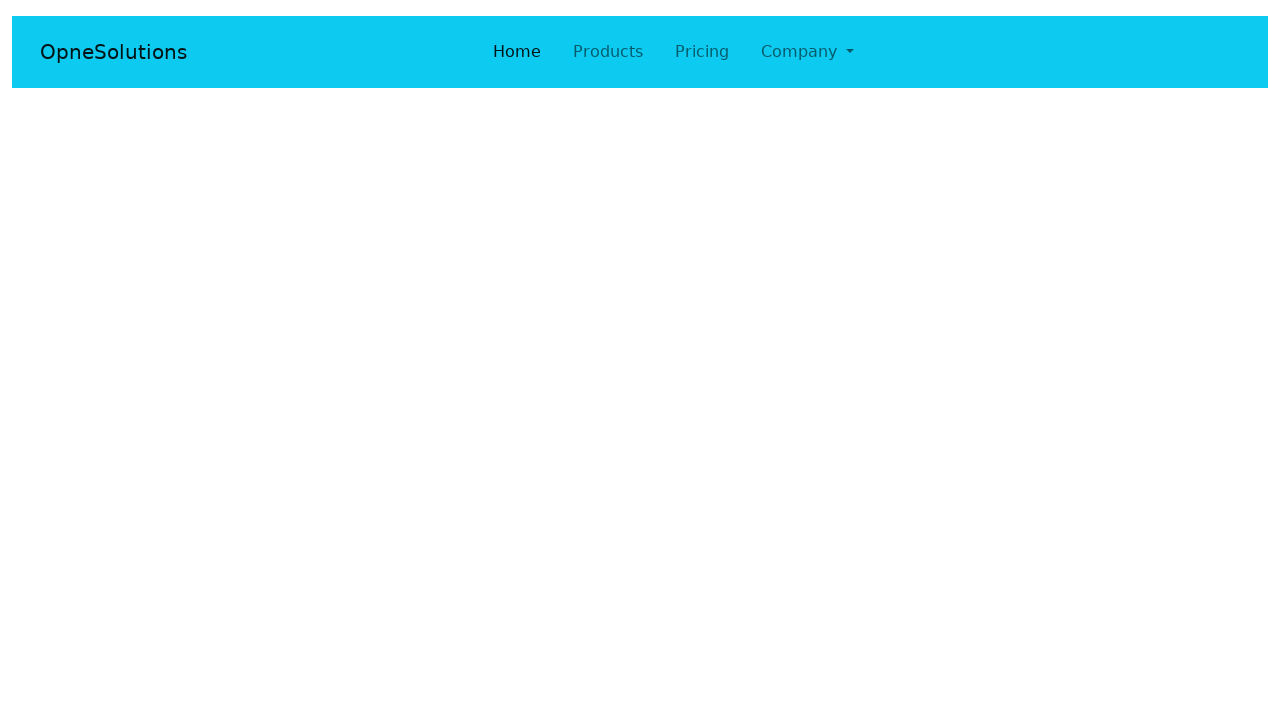

Navigated to navbar test page
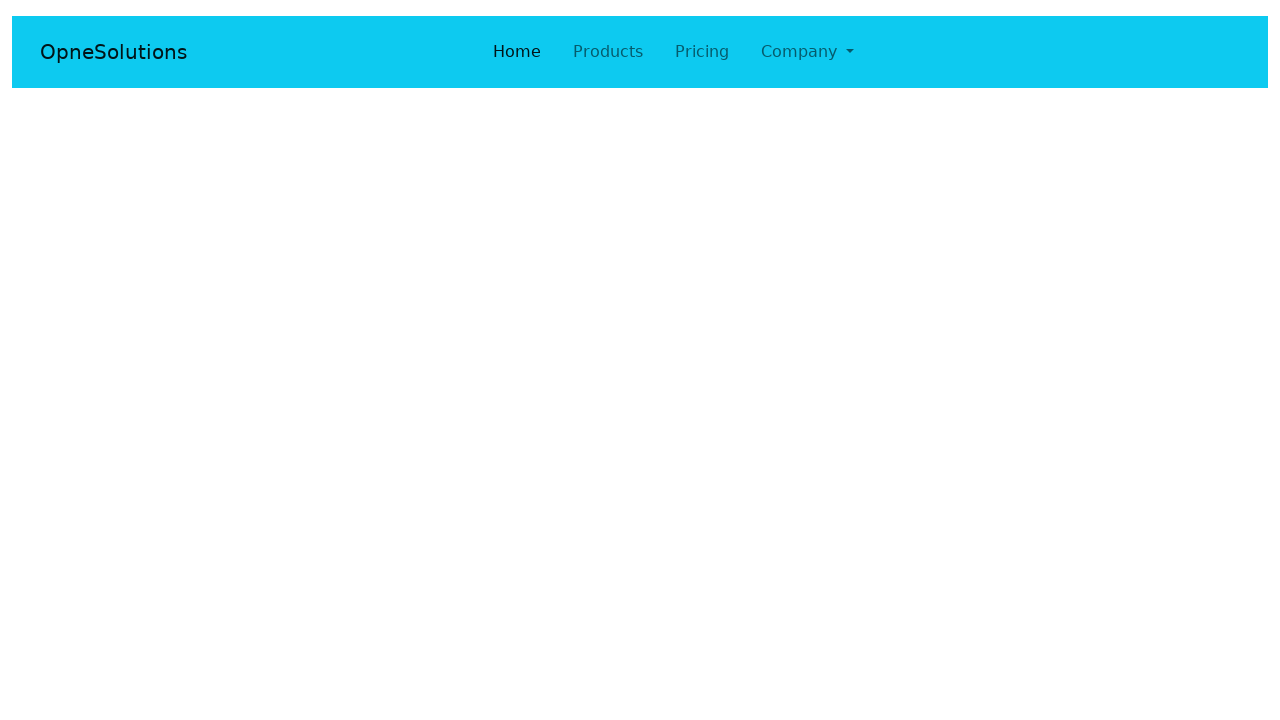

Clicked on Company menu item using chained locator at (807, 52) on #navbarNavDropdown >> li:has-text('Company')
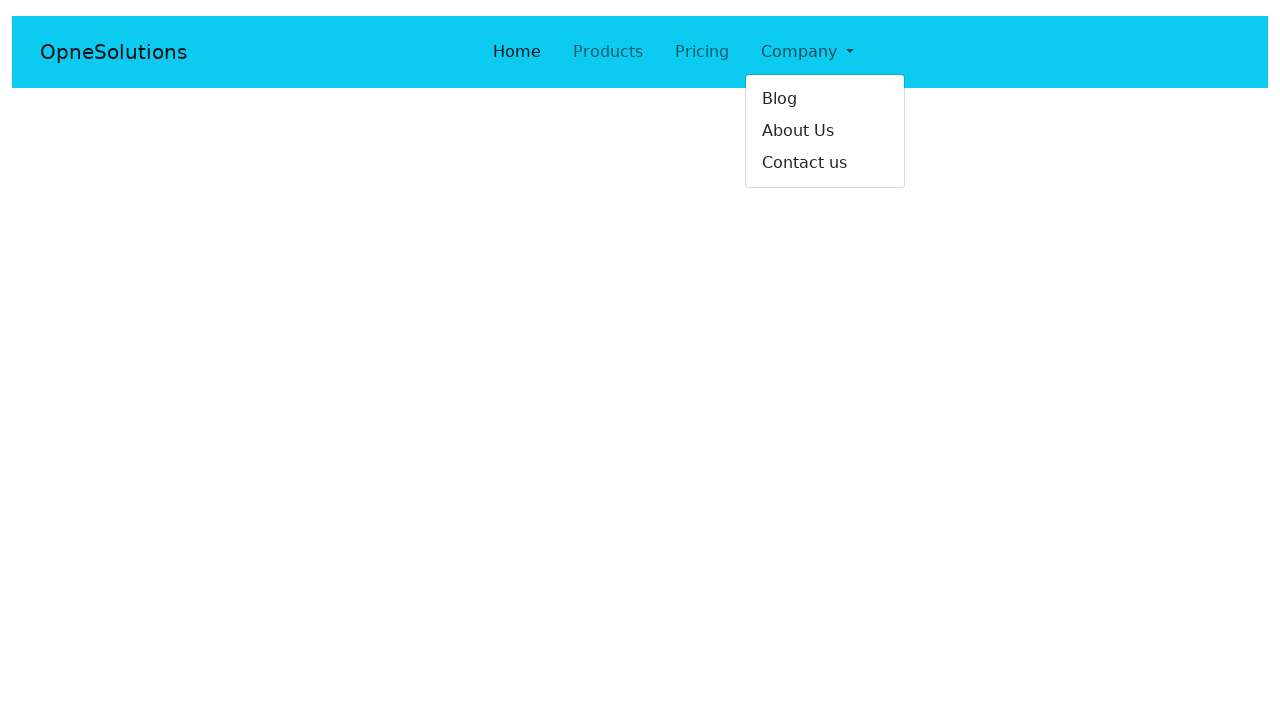

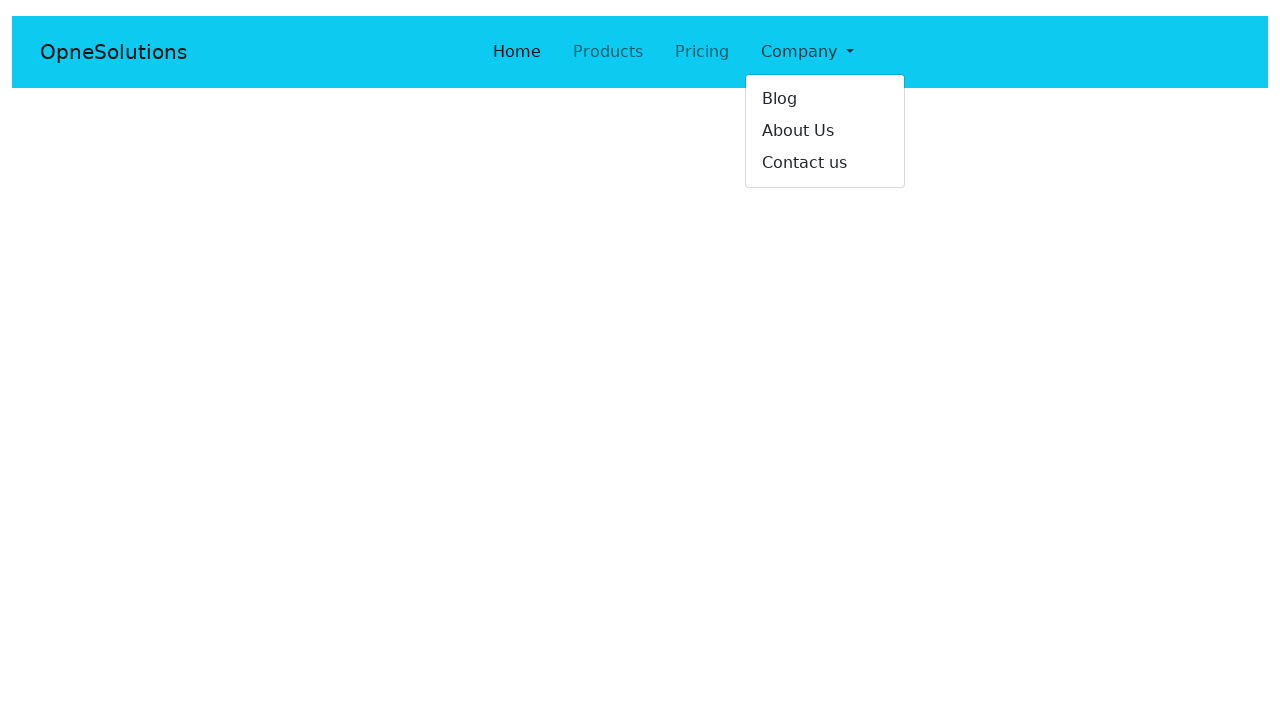